Tests drag and drop functionality on jQuery UI demo page by dragging an element and dropping it onto a target area

Starting URL: https://jqueryui.com/droppable/

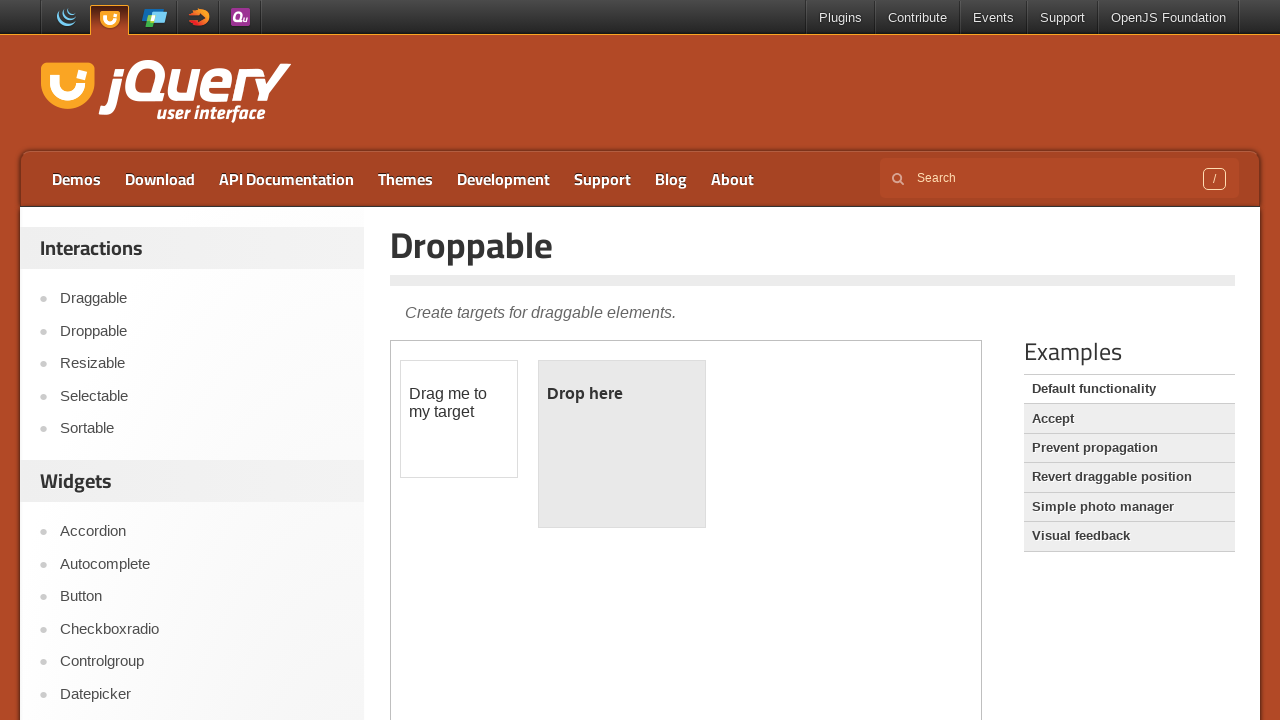

Located the first iframe containing the drag and drop demo
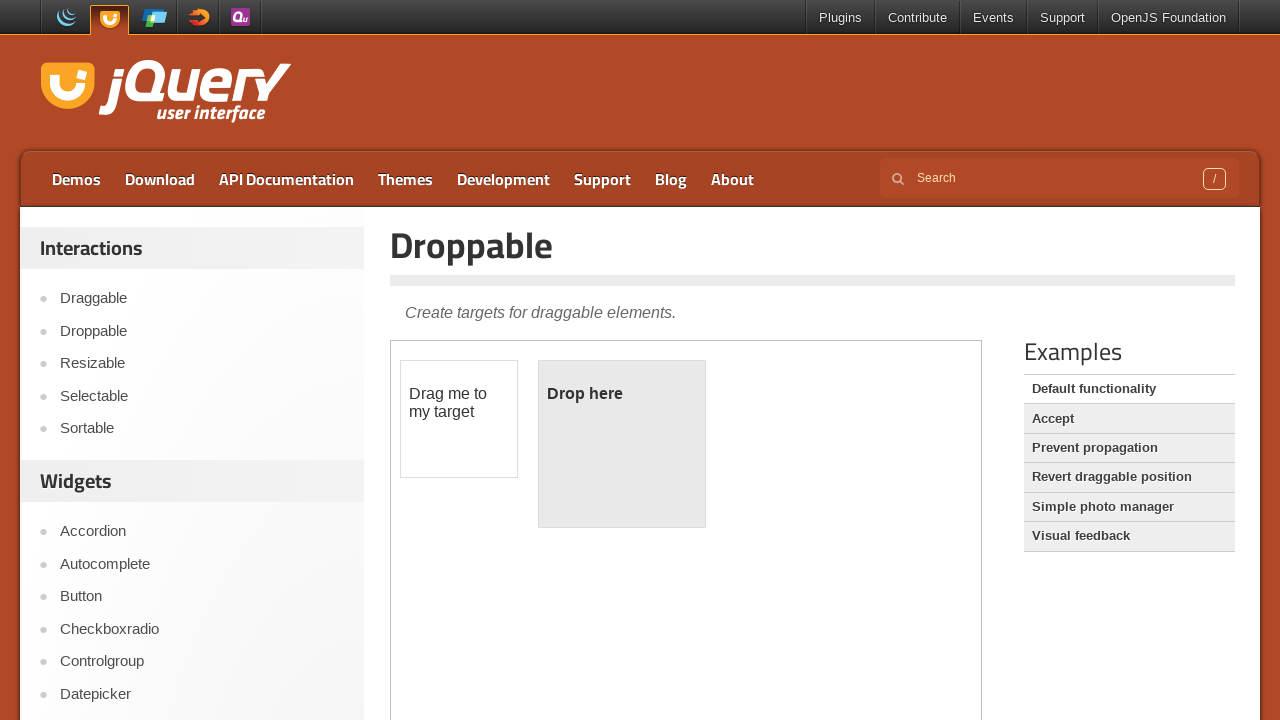

Located the draggable element by ID
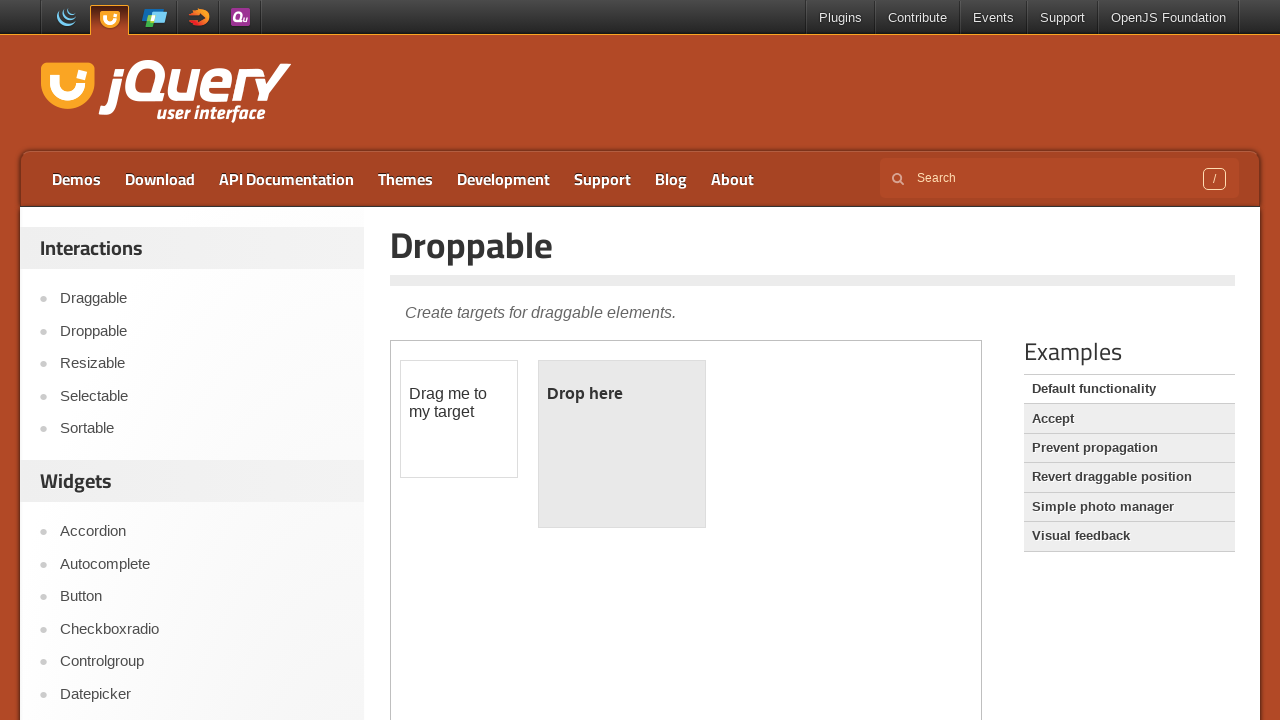

Located the droppable target element by ID
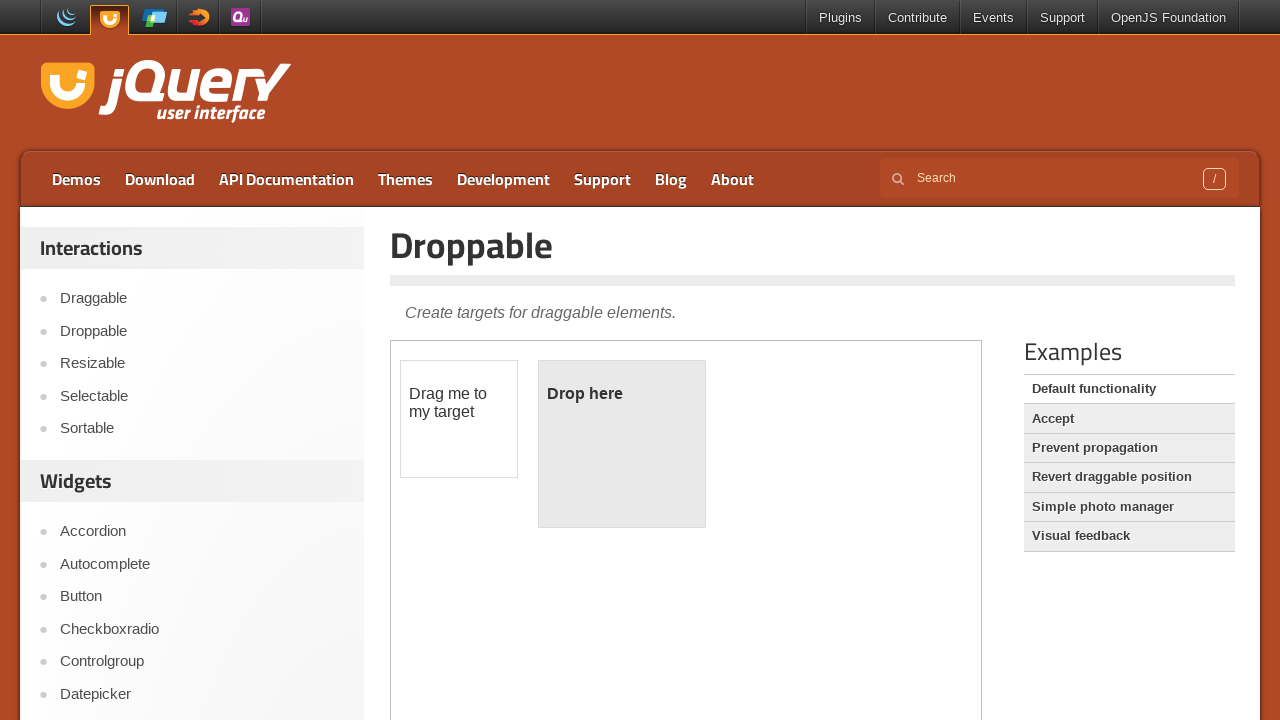

Dragged the draggable element and dropped it onto the droppable target at (622, 444)
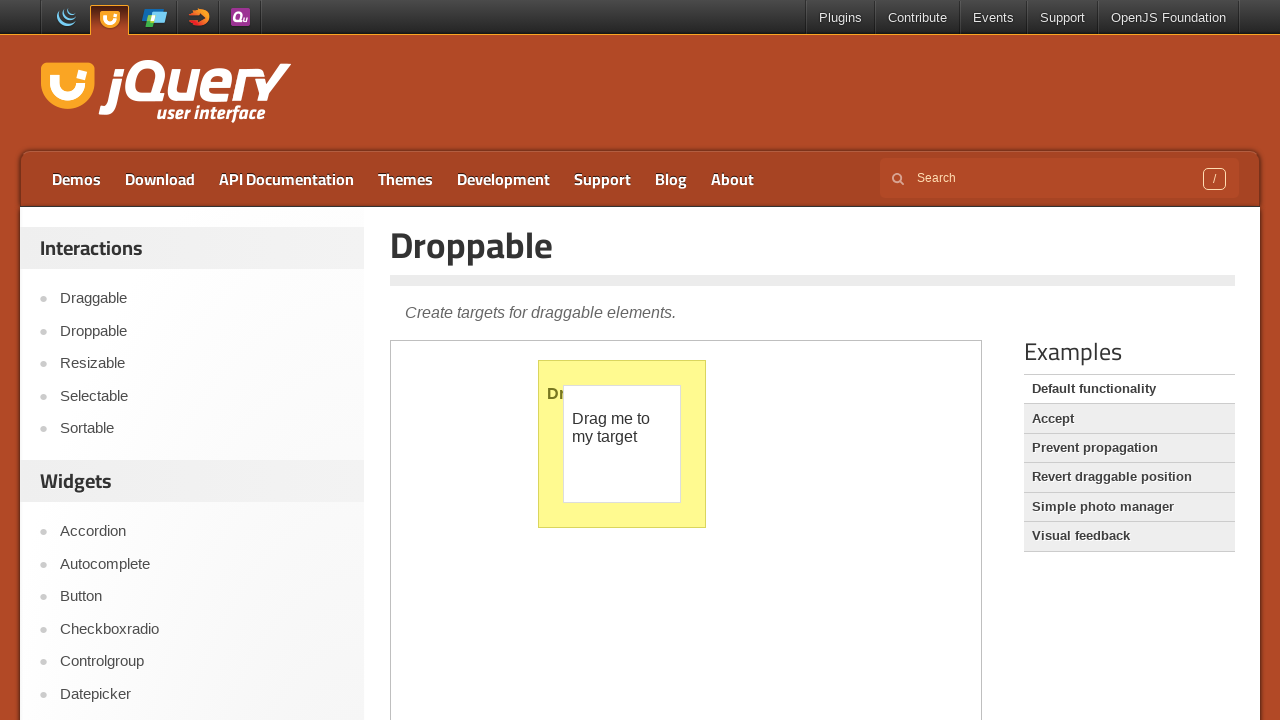

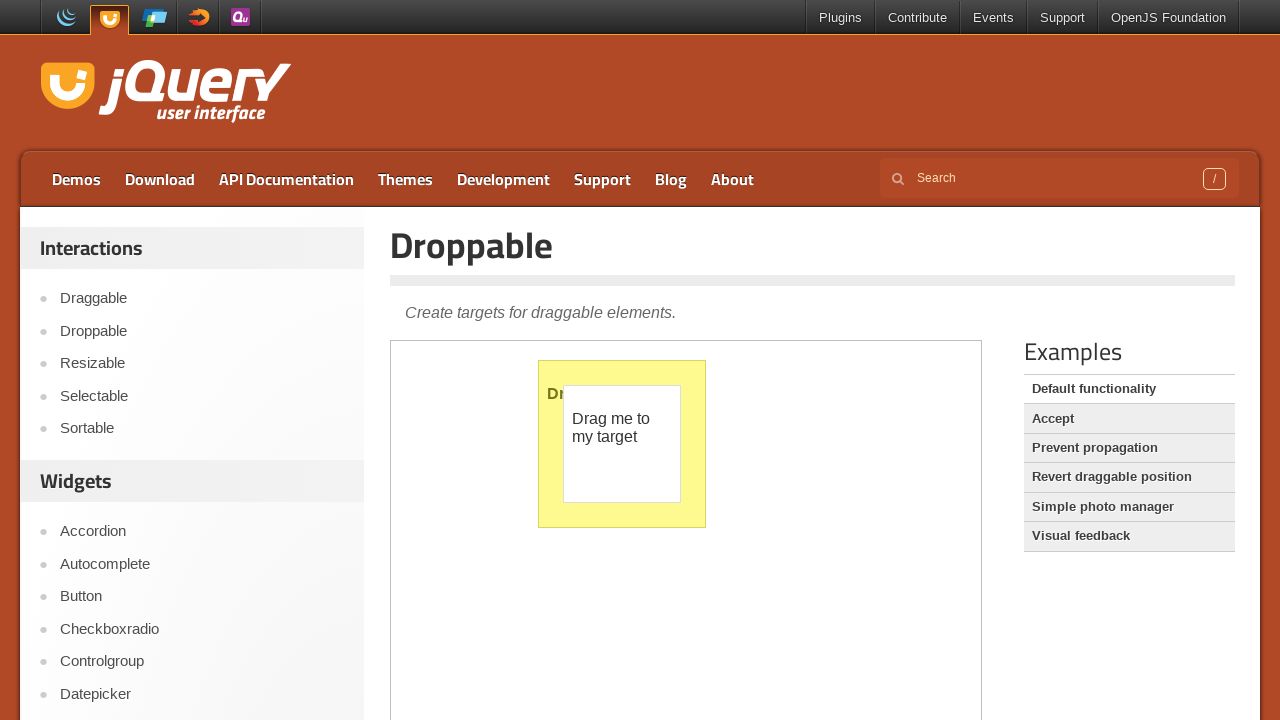